Navigates to MakeMyTrip website and clicks on the Flights option from the navigation menu

Starting URL: https://www.makemytrip.com

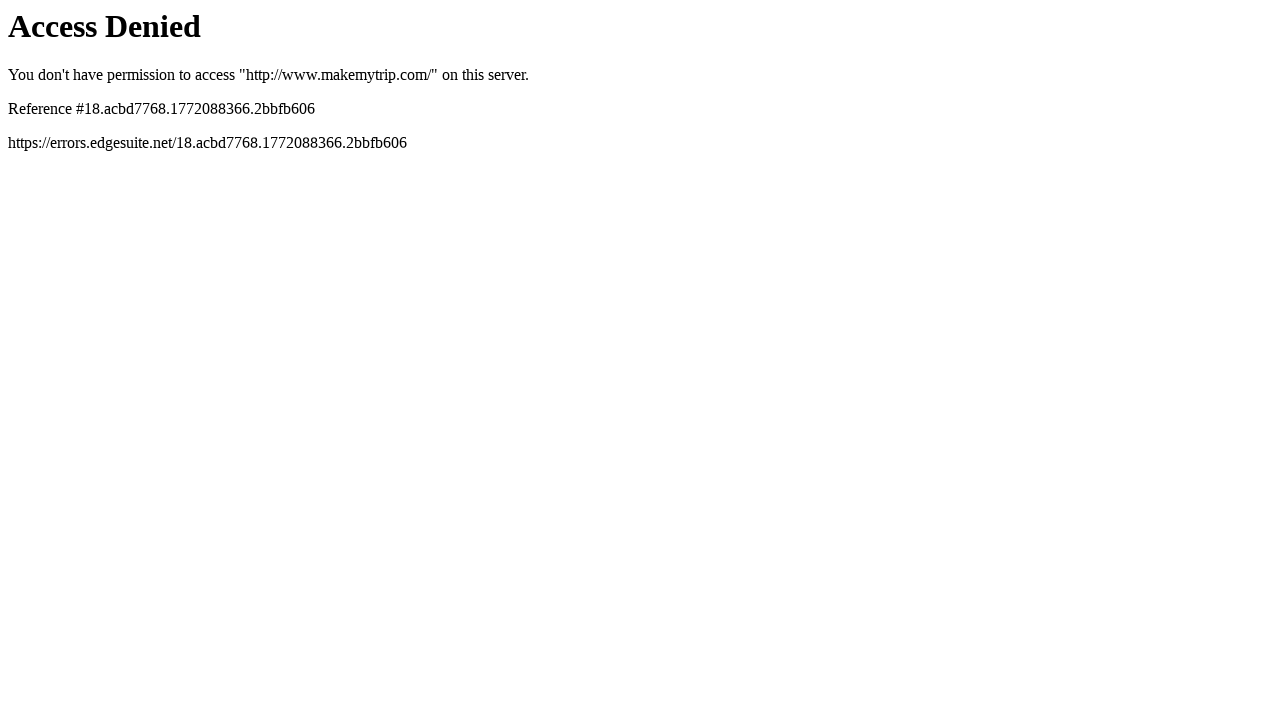

Navigated to MakeMyTrip website
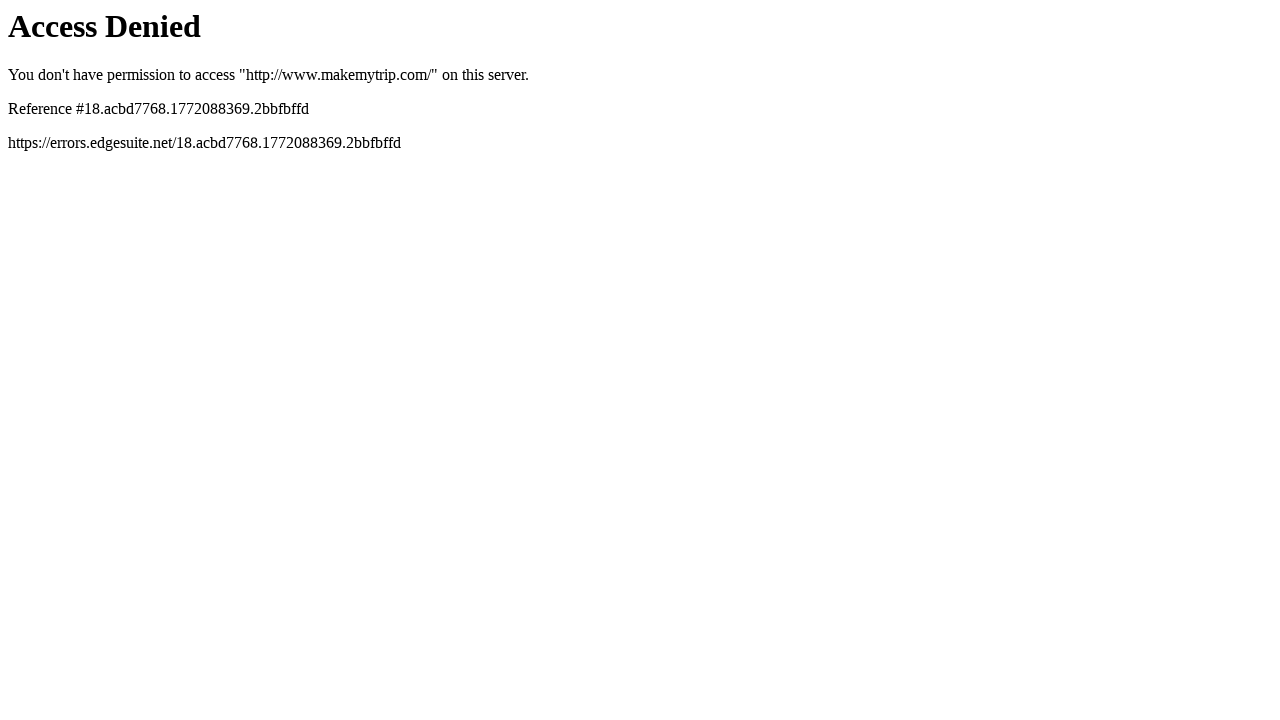

Located all navigation menu items
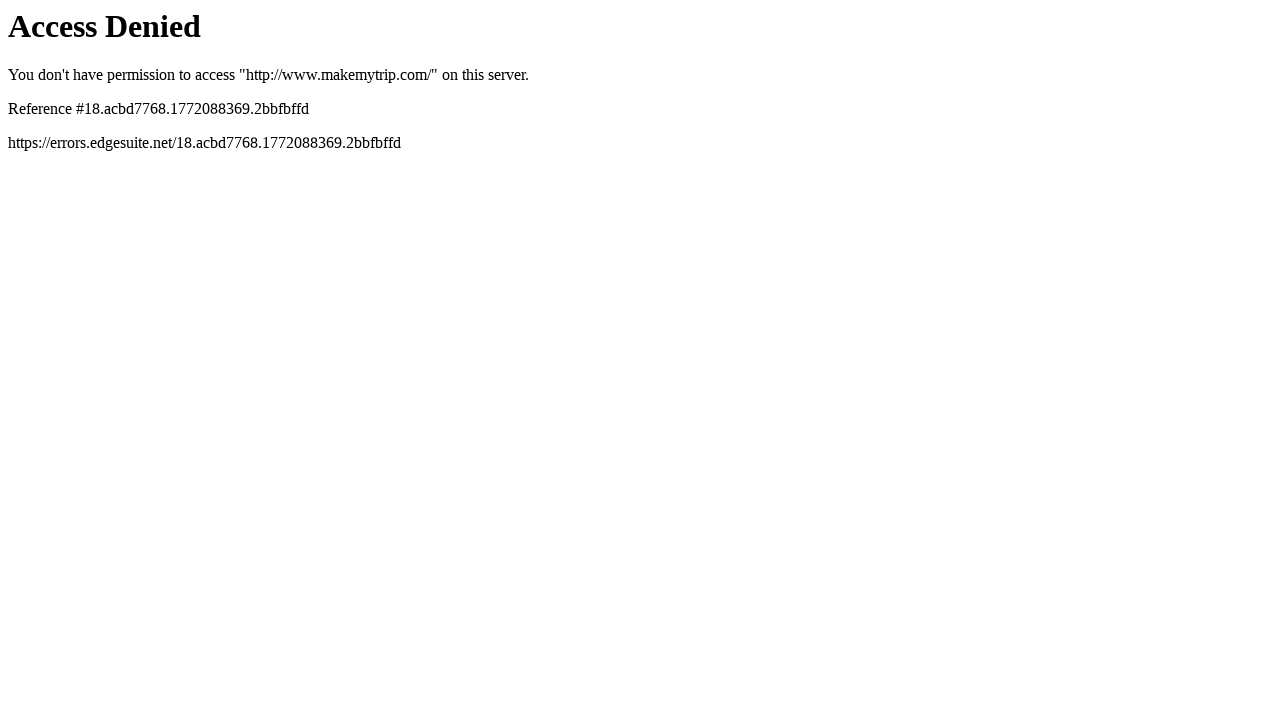

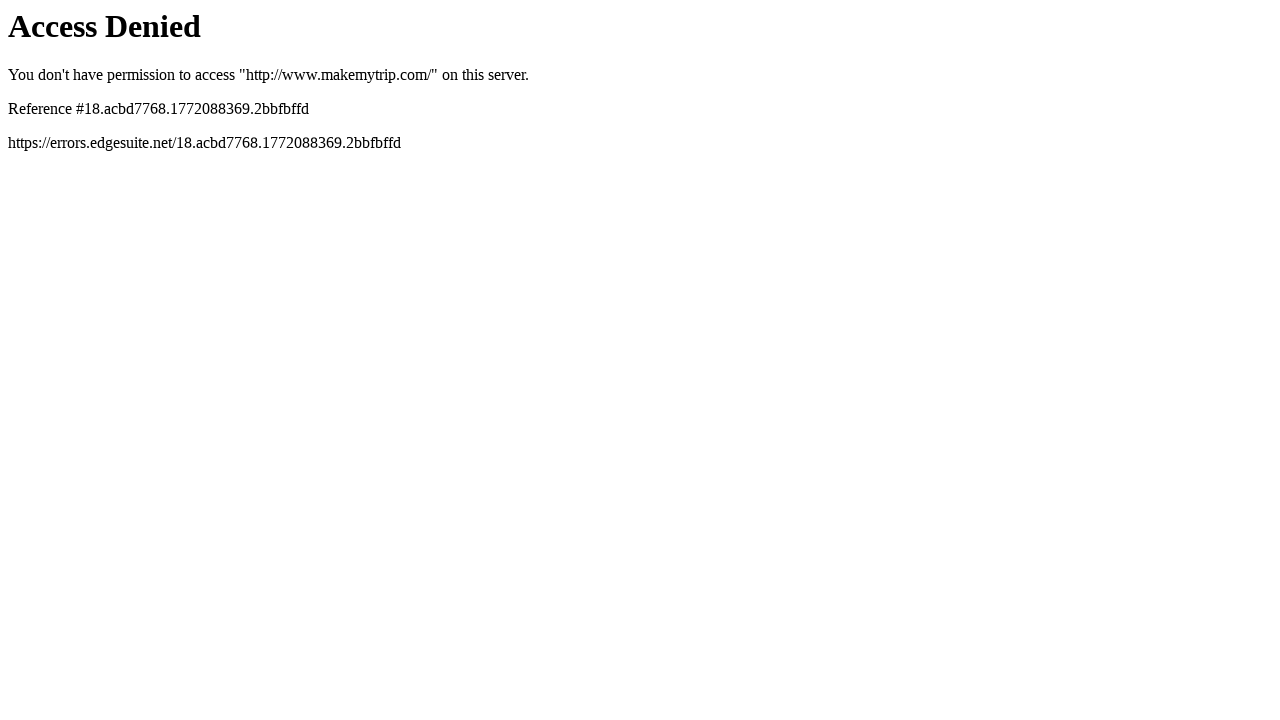